Tests that the browser back button works correctly with filter navigation.

Starting URL: https://demo.playwright.dev/todomvc

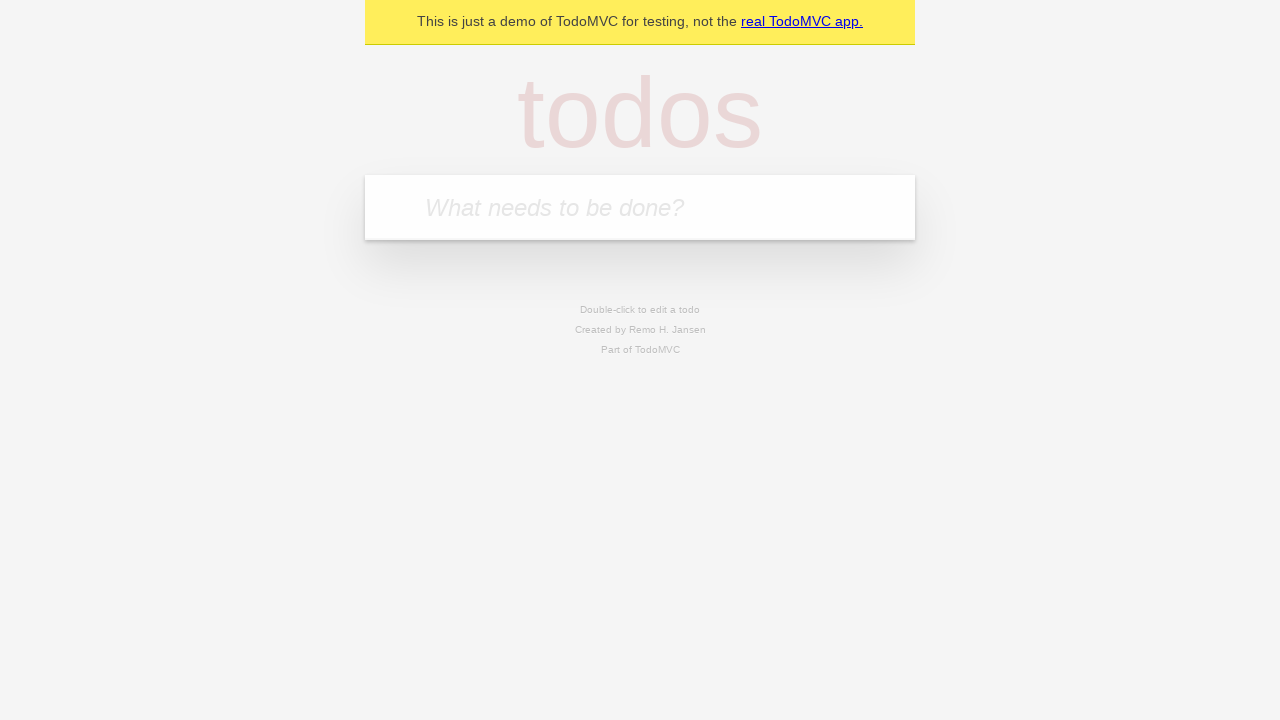

Filled new todo input with 'buy some cheese' on .new-todo
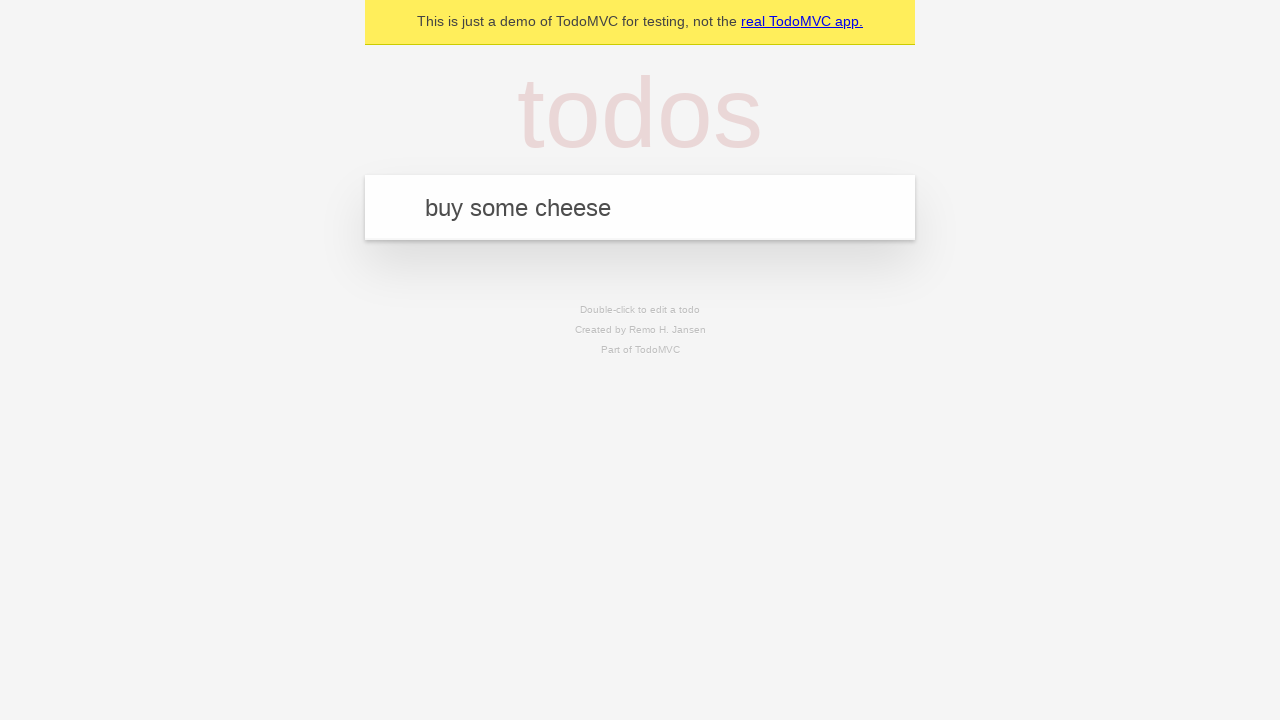

Pressed Enter to add first todo on .new-todo
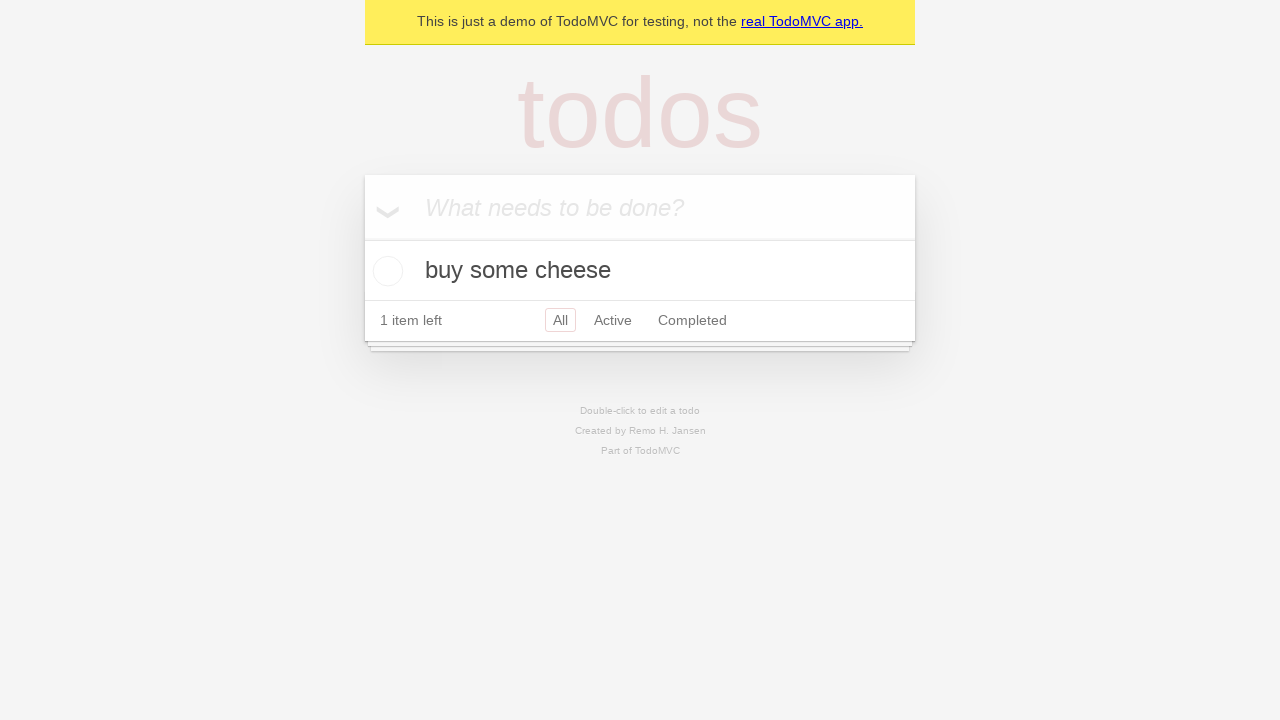

Filled new todo input with 'feed the cat' on .new-todo
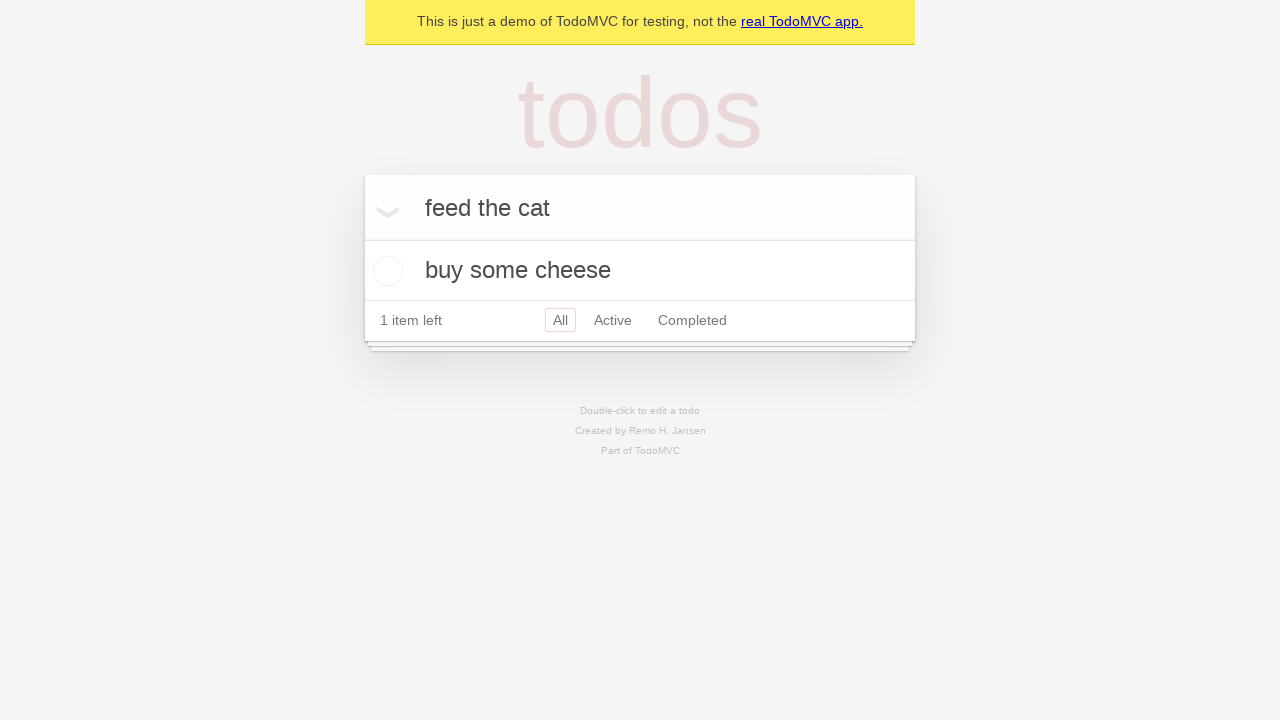

Pressed Enter to add second todo on .new-todo
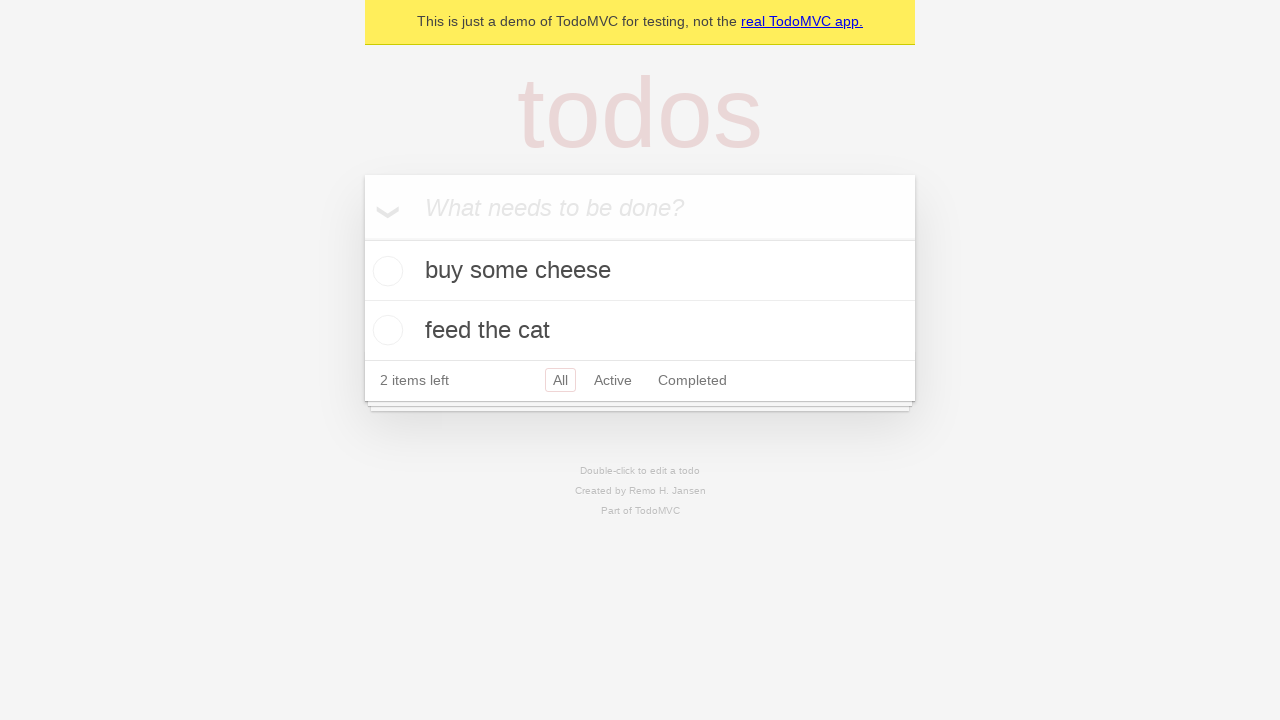

Filled new todo input with 'book a doctors appointment' on .new-todo
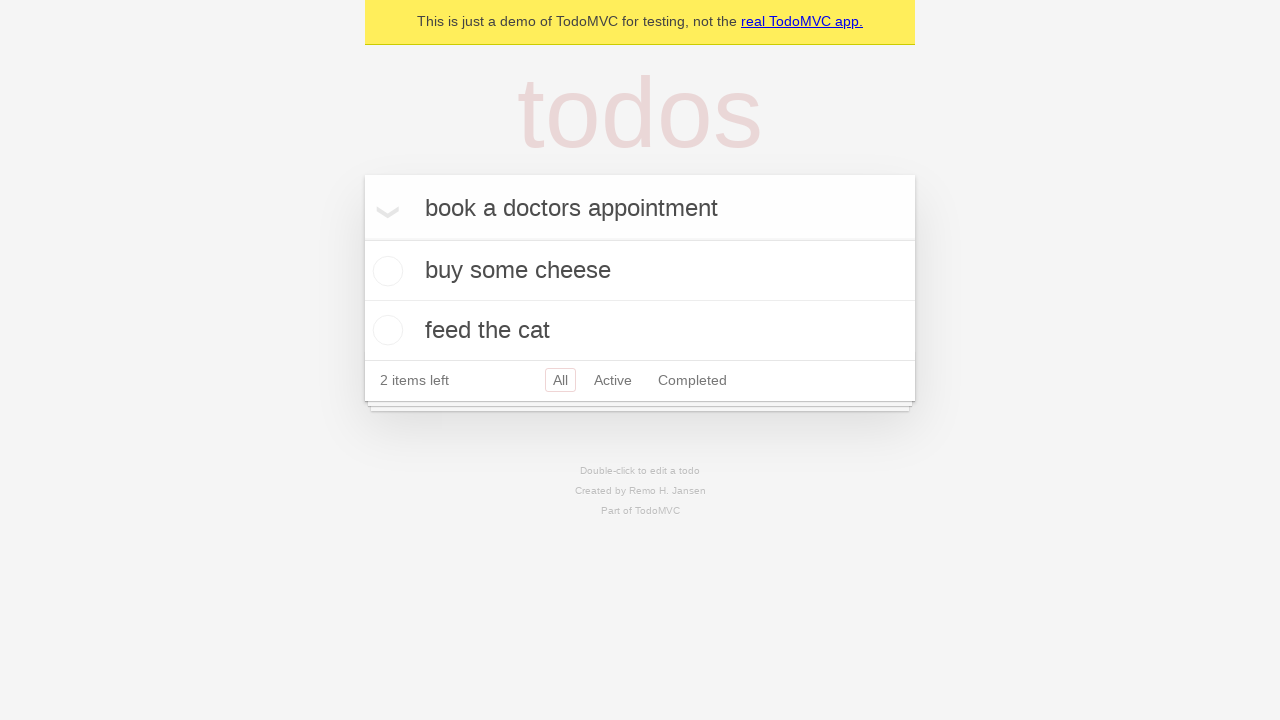

Pressed Enter to add third todo on .new-todo
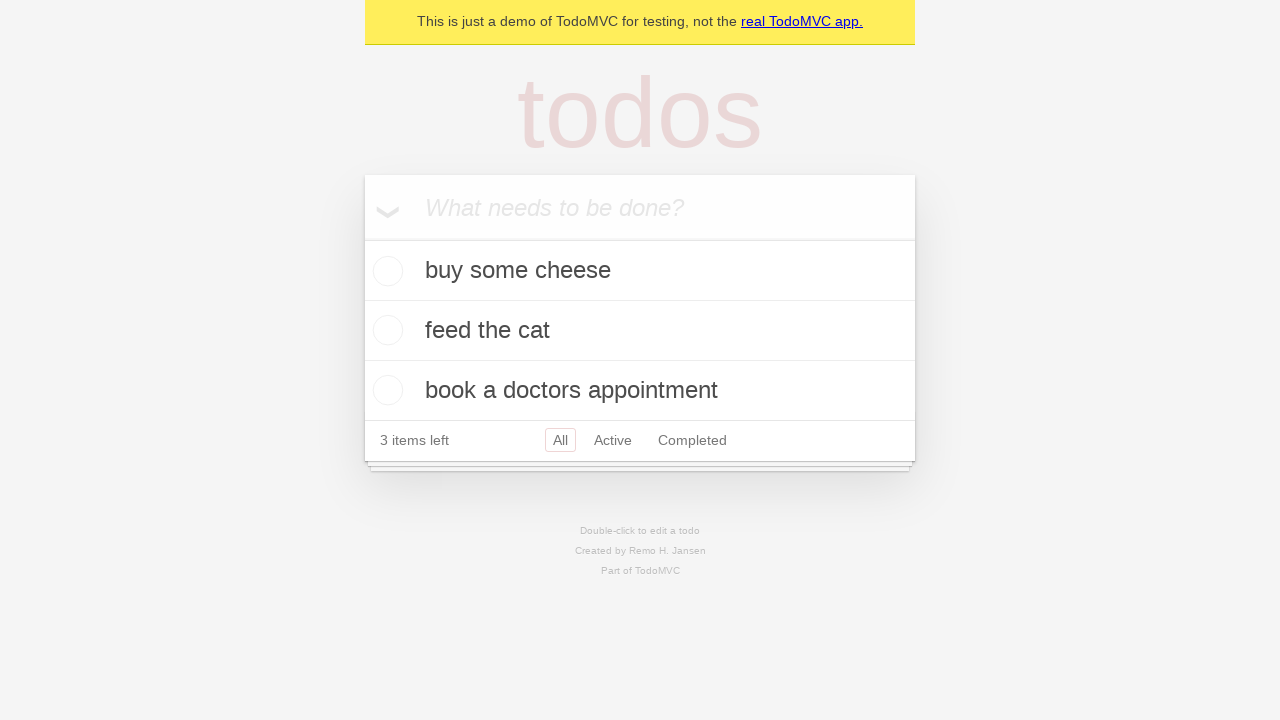

Waited for all three todos to appear in the list
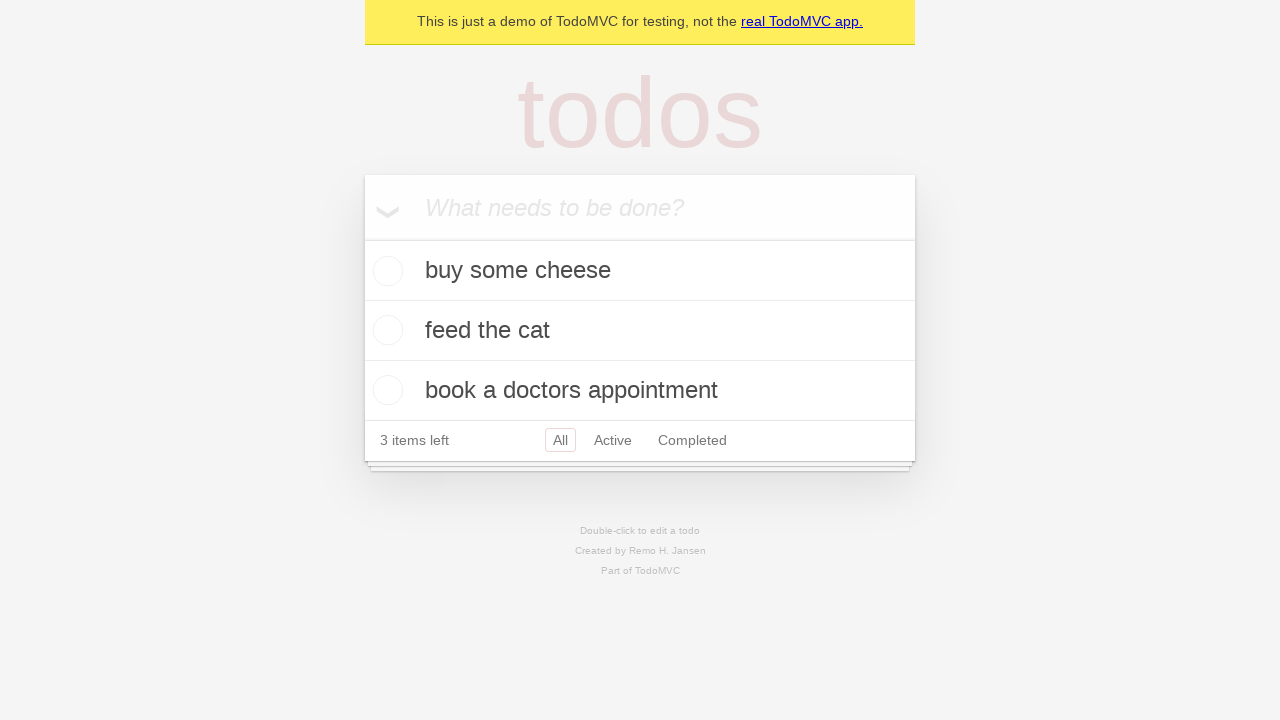

Checked the second todo as completed at (385, 330) on .todo-list li .toggle >> nth=1
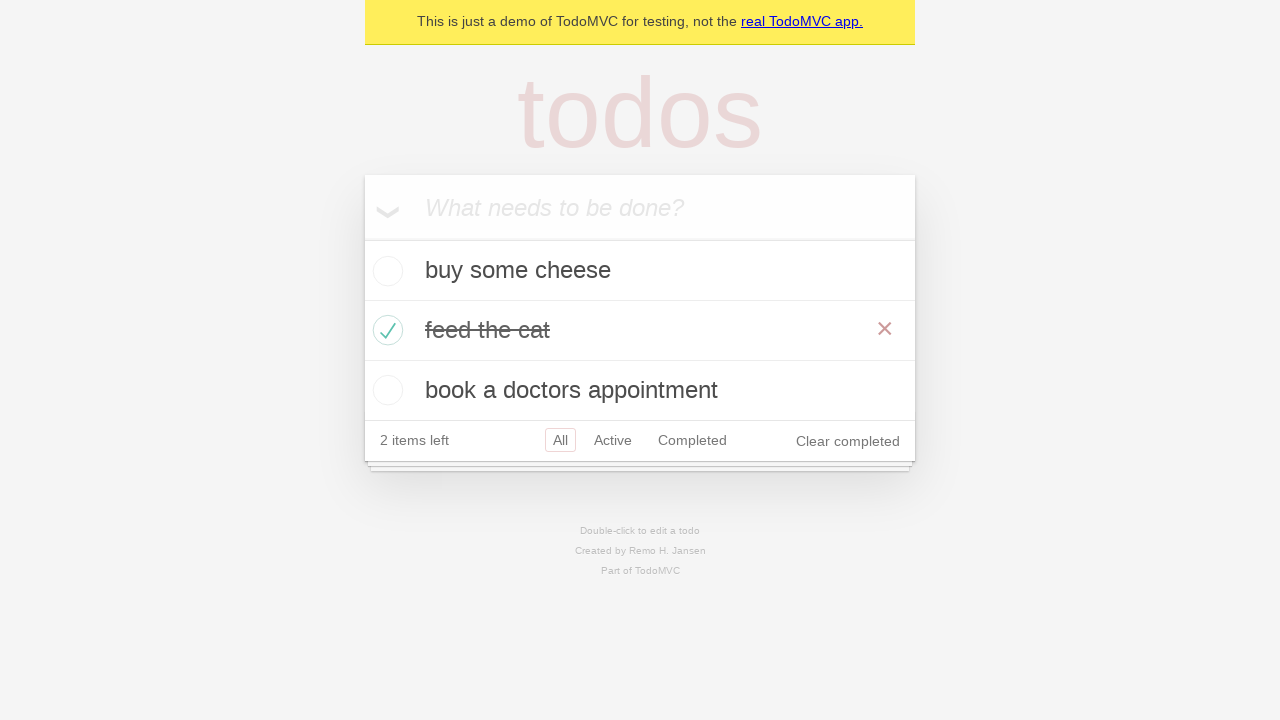

Clicked 'All' filter at (560, 440) on .filters >> text=All
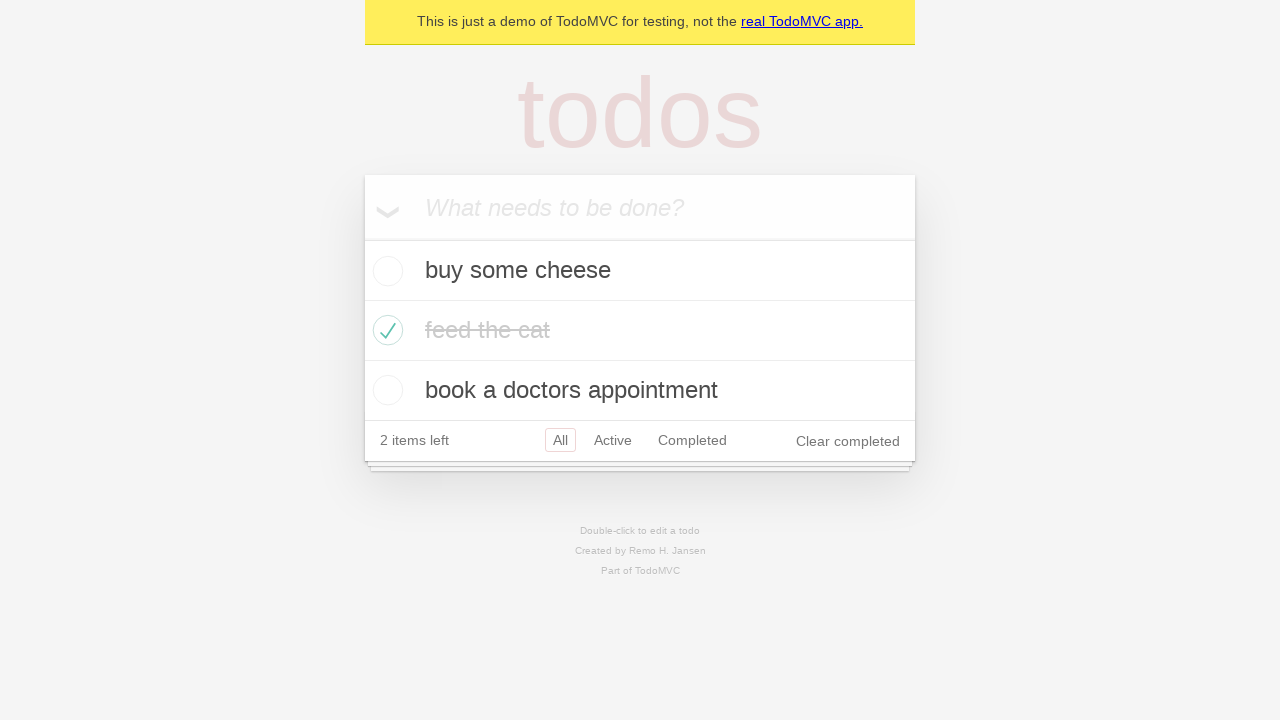

Clicked 'Active' filter at (613, 440) on .filters >> text=Active
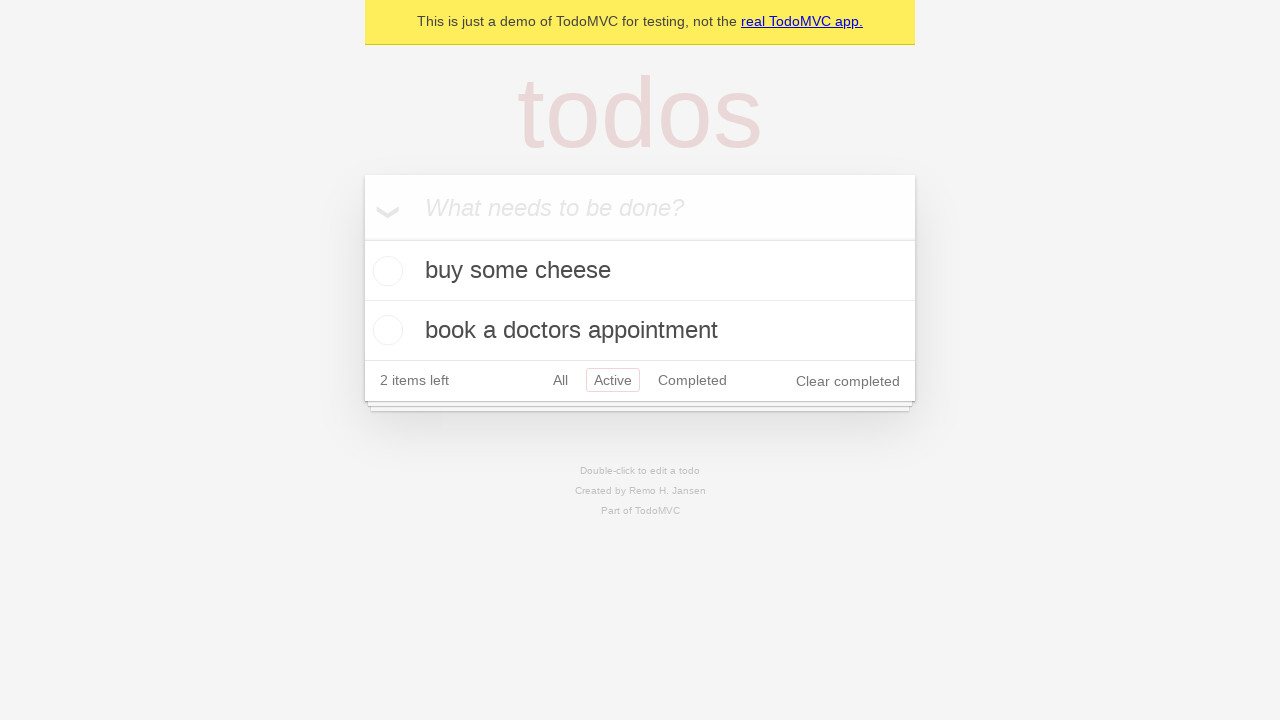

Clicked 'Completed' filter at (692, 380) on .filters >> text=Completed
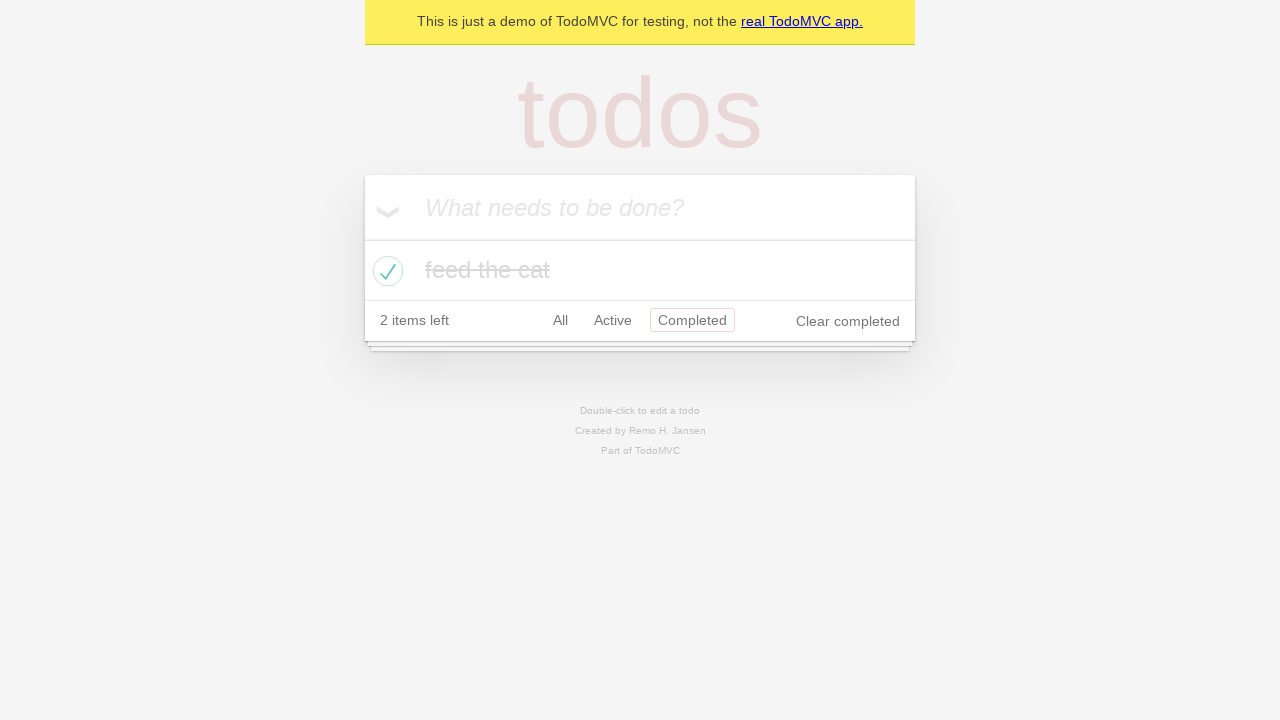

Navigated back to 'Active' filter using browser back button
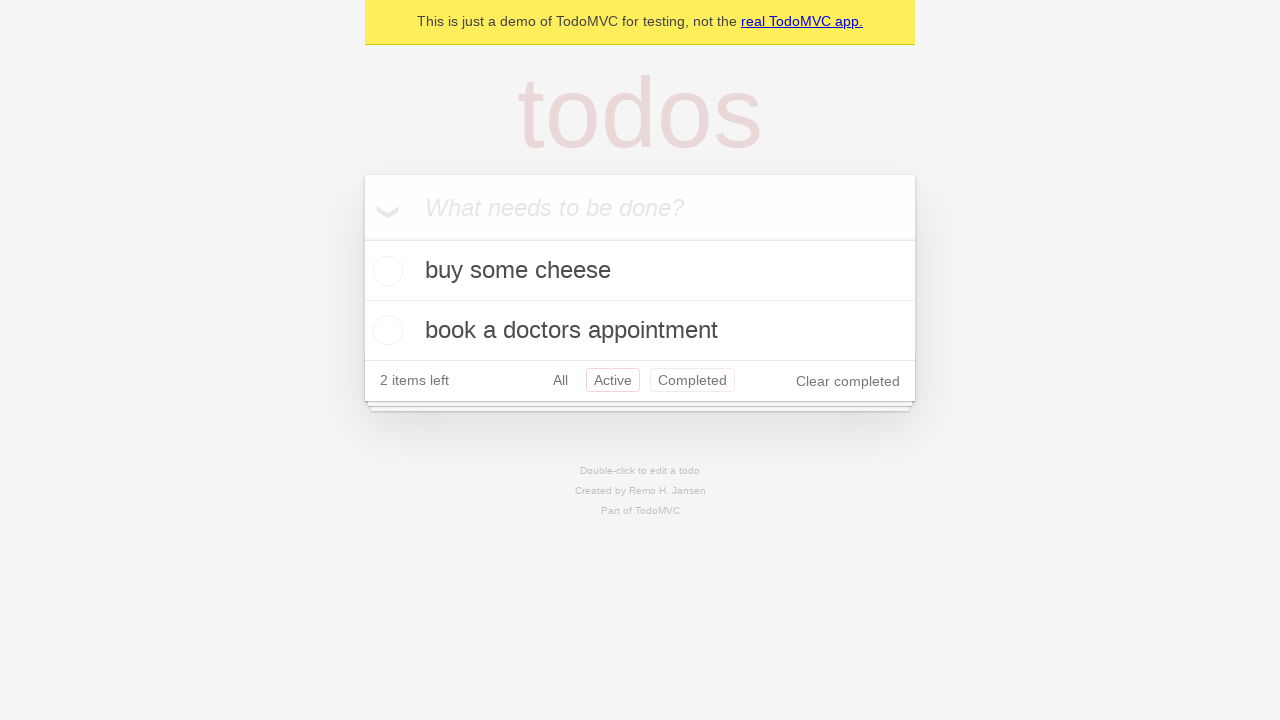

Navigated back to 'All' filter using browser back button
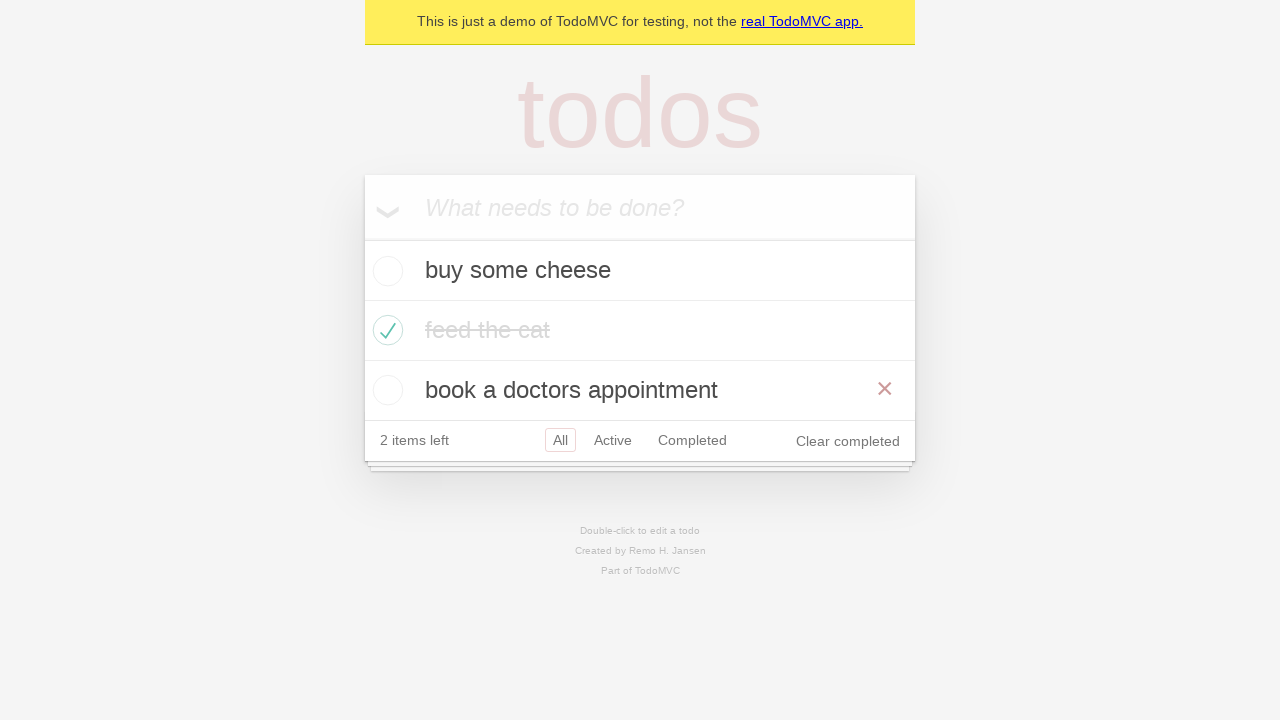

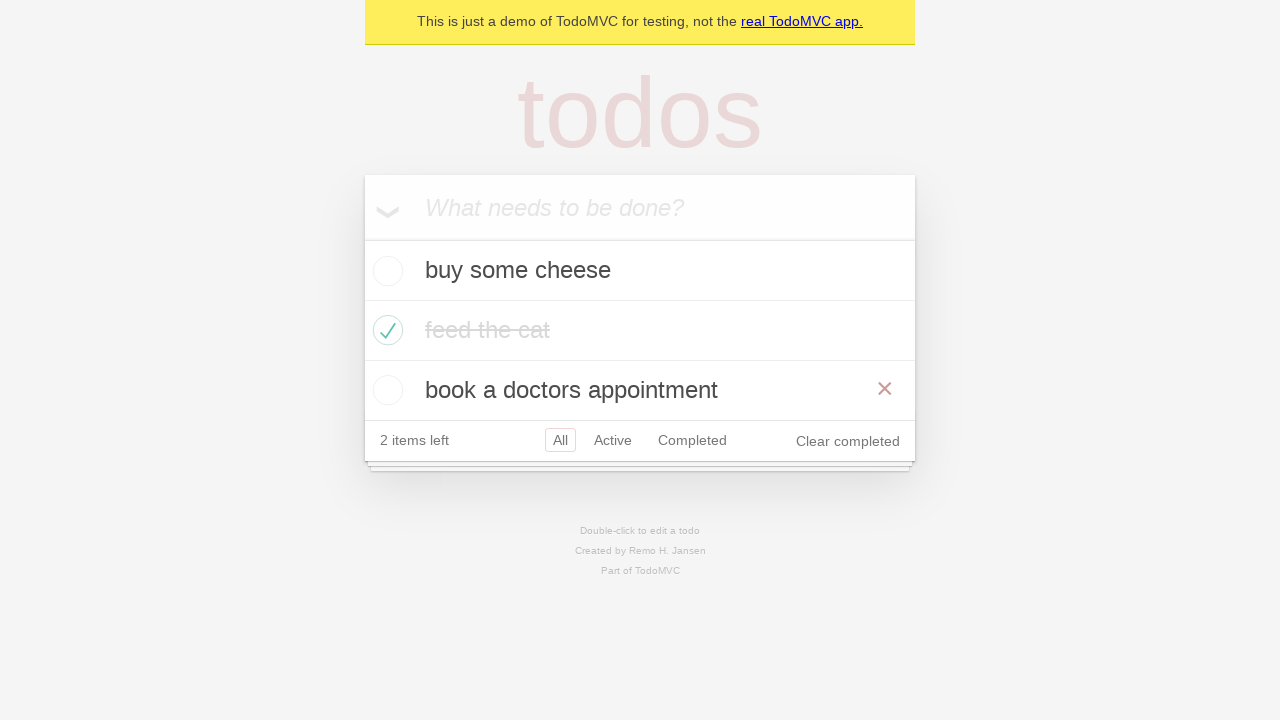